Tests a ToDo application by adding a new ToDo item and verifying that the total count of ToDos is 6

Starting URL: http://crossbrowsertesting.github.io/todo-app.html

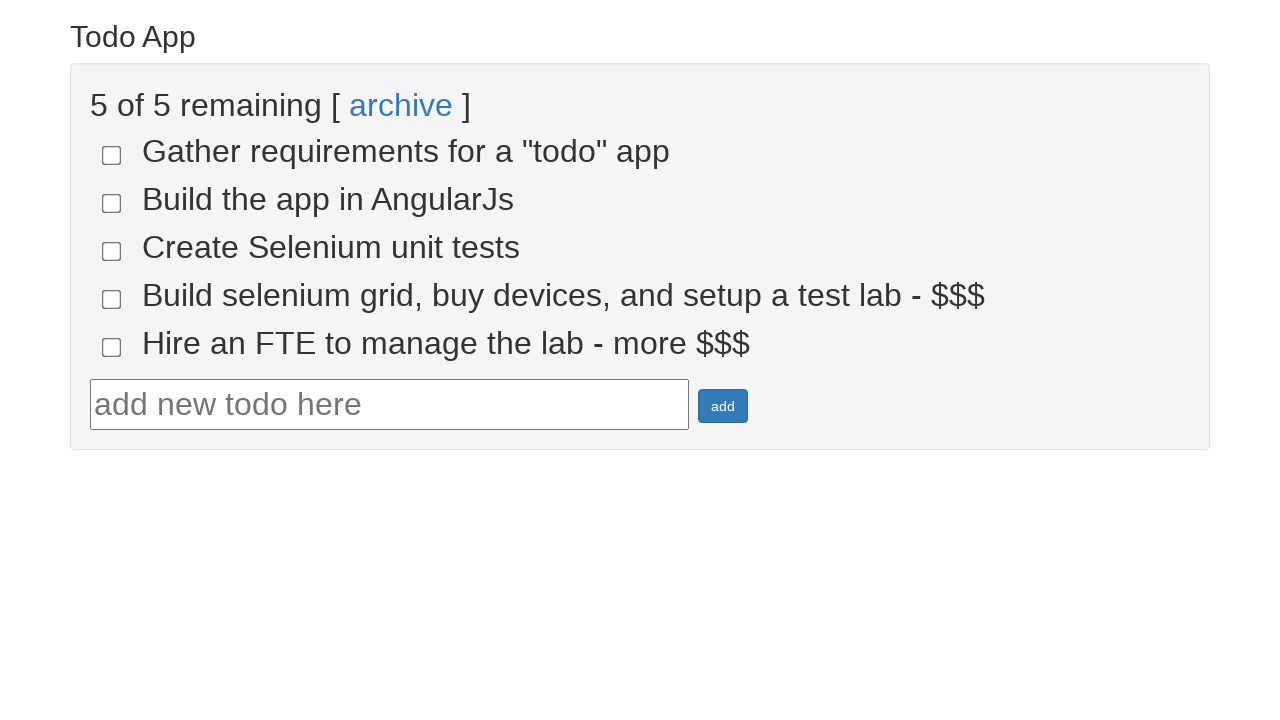

Filled todo text field with 'Run your first Selenium Test' on #todotext
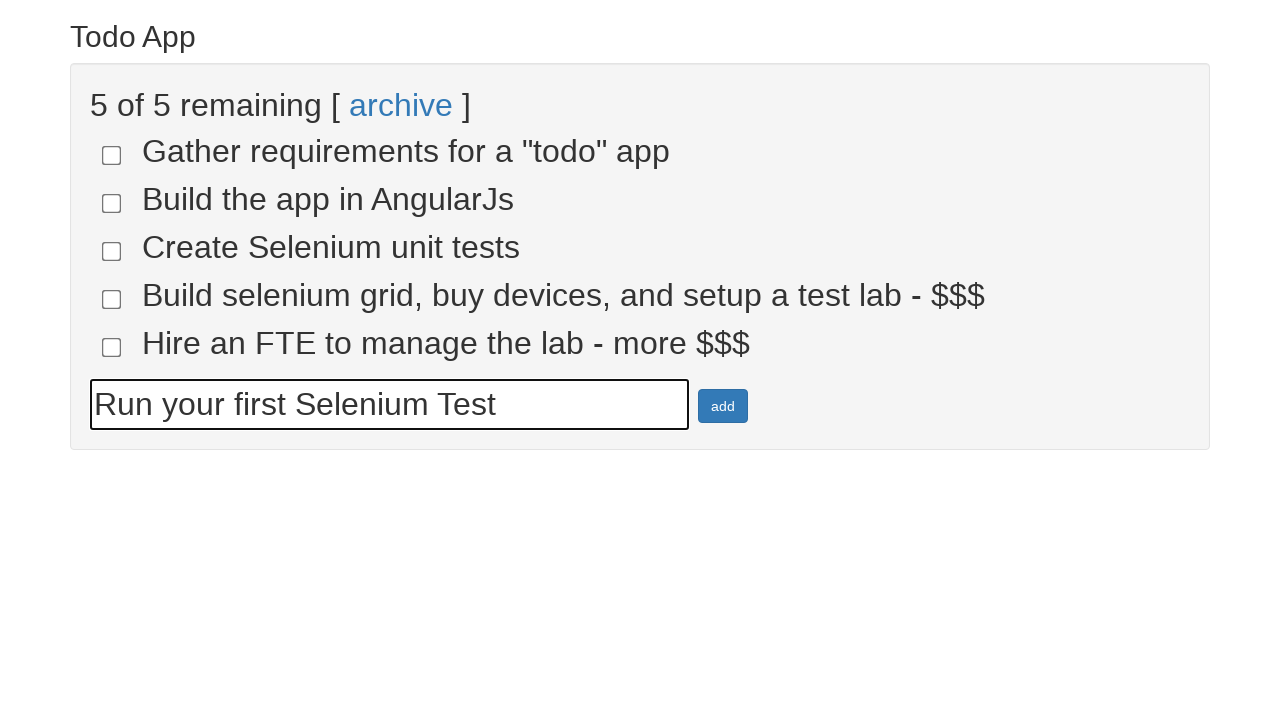

Clicked add button to add the new todo item at (723, 406) on #addbutton
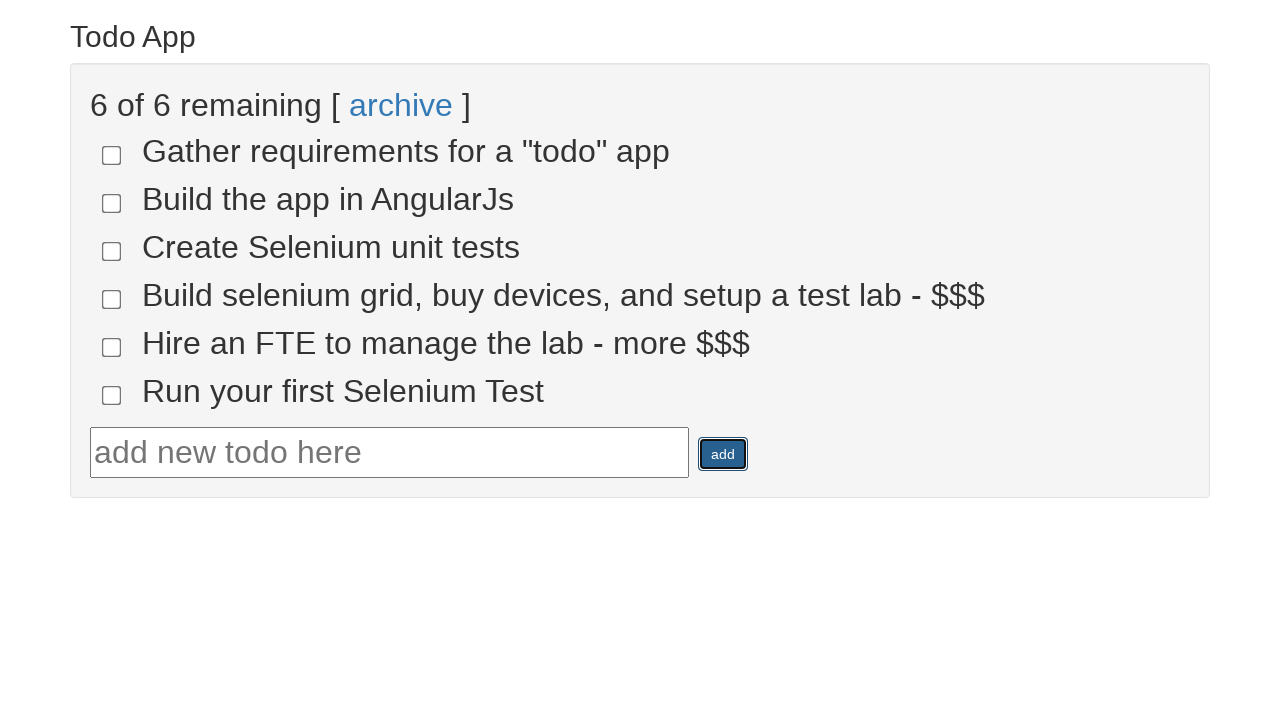

Verified that todo items are present on the page
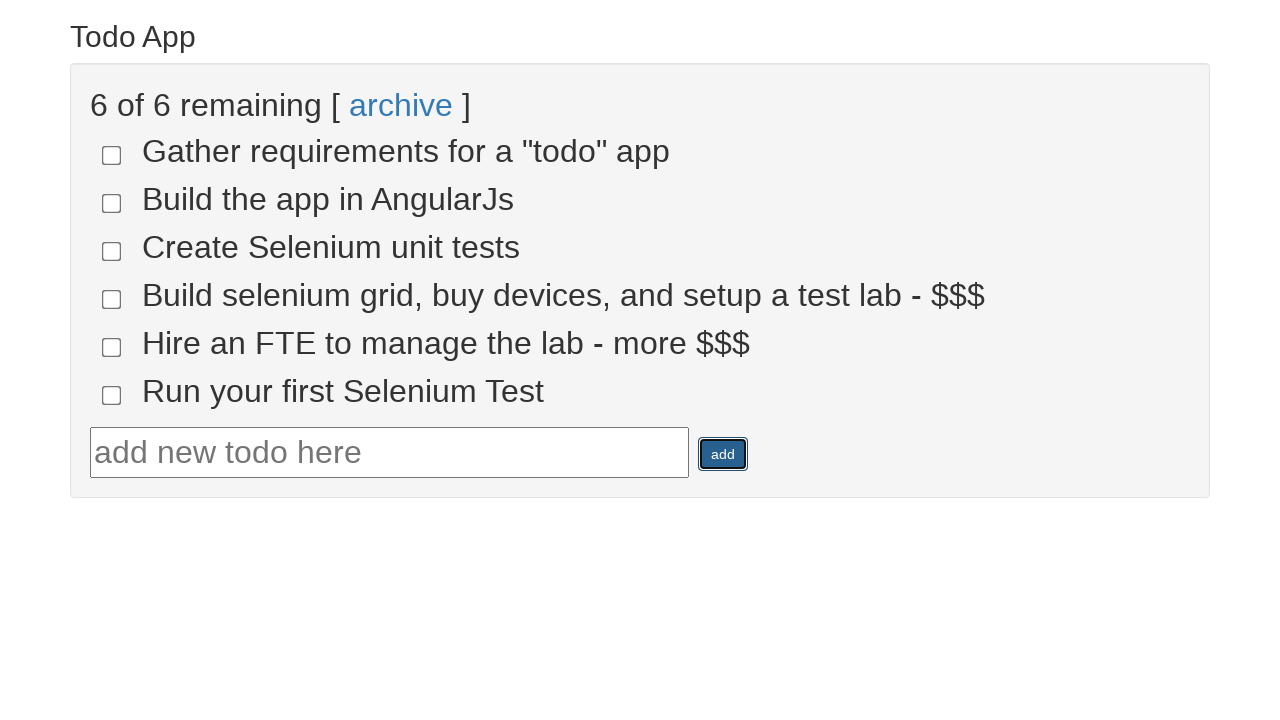

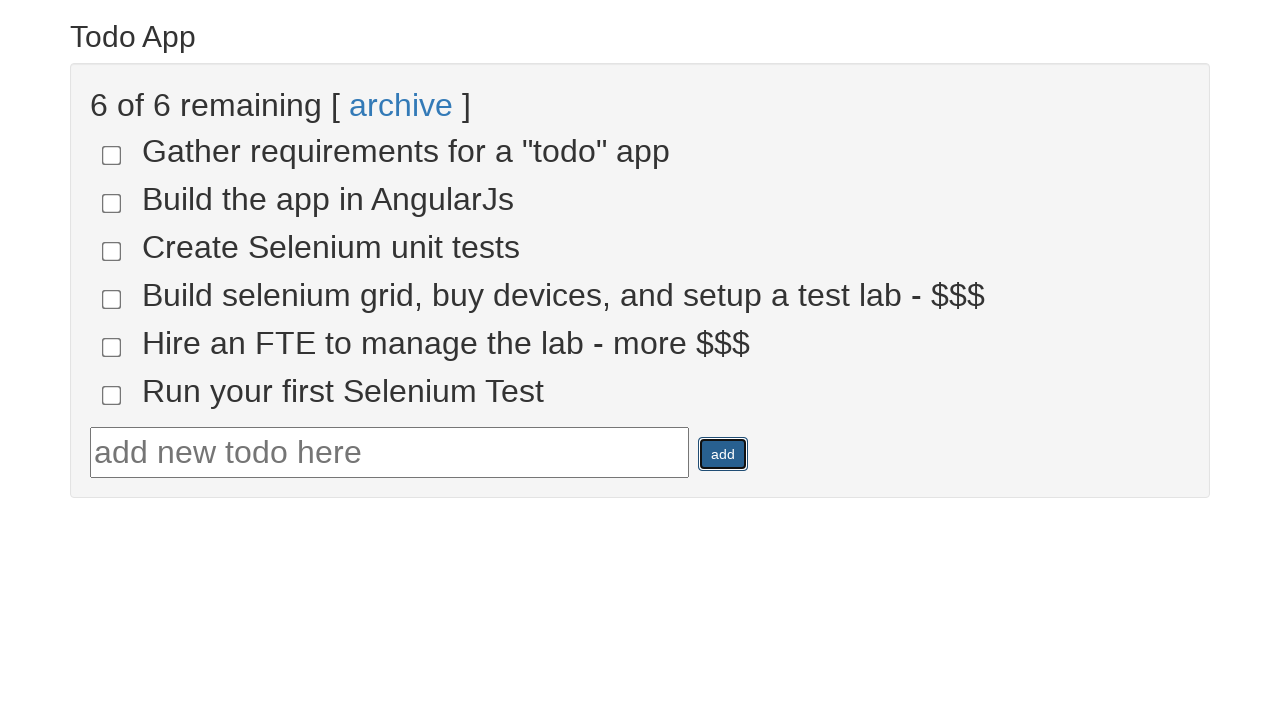